Tests a Bootstrap alert box dialog by clicking an action button, waiting for the modal to appear, clicking OK, and accepting the browser alert

Starting URL: https://www.jqueryscript.net/demo/bootstrap-alert-box/

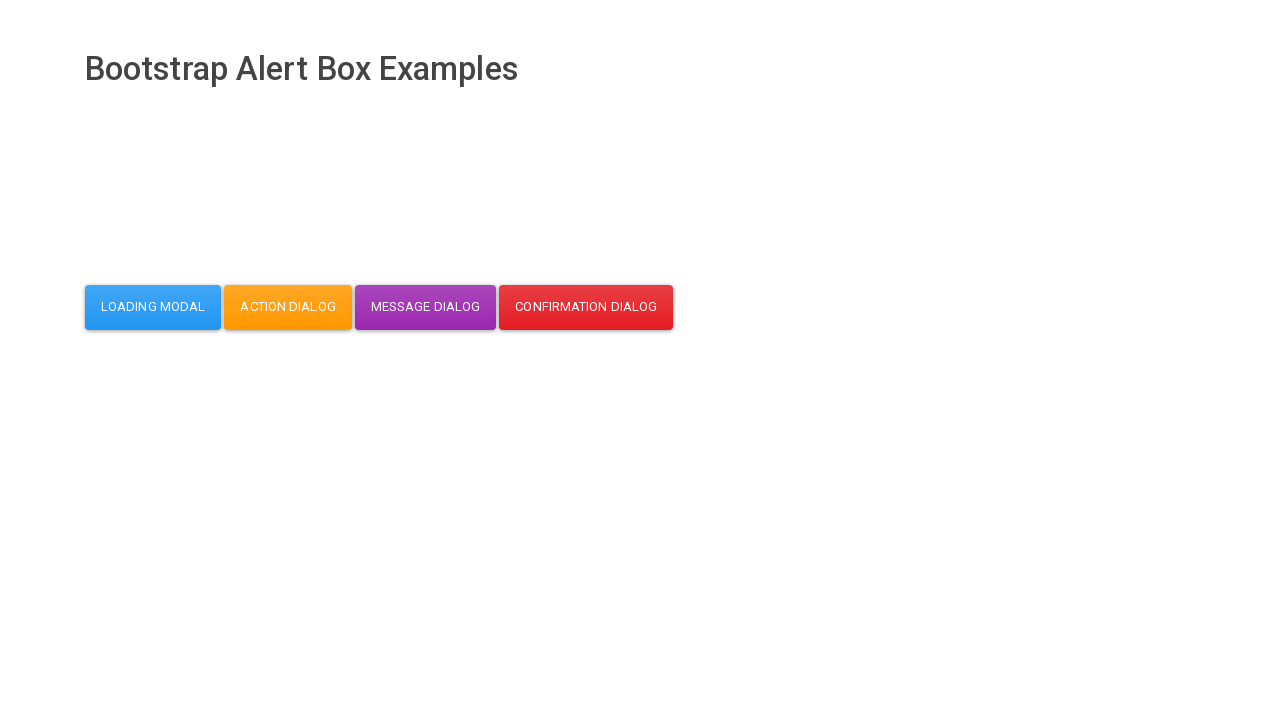

Clicked action button to open Bootstrap alert dialog at (288, 307) on button#action
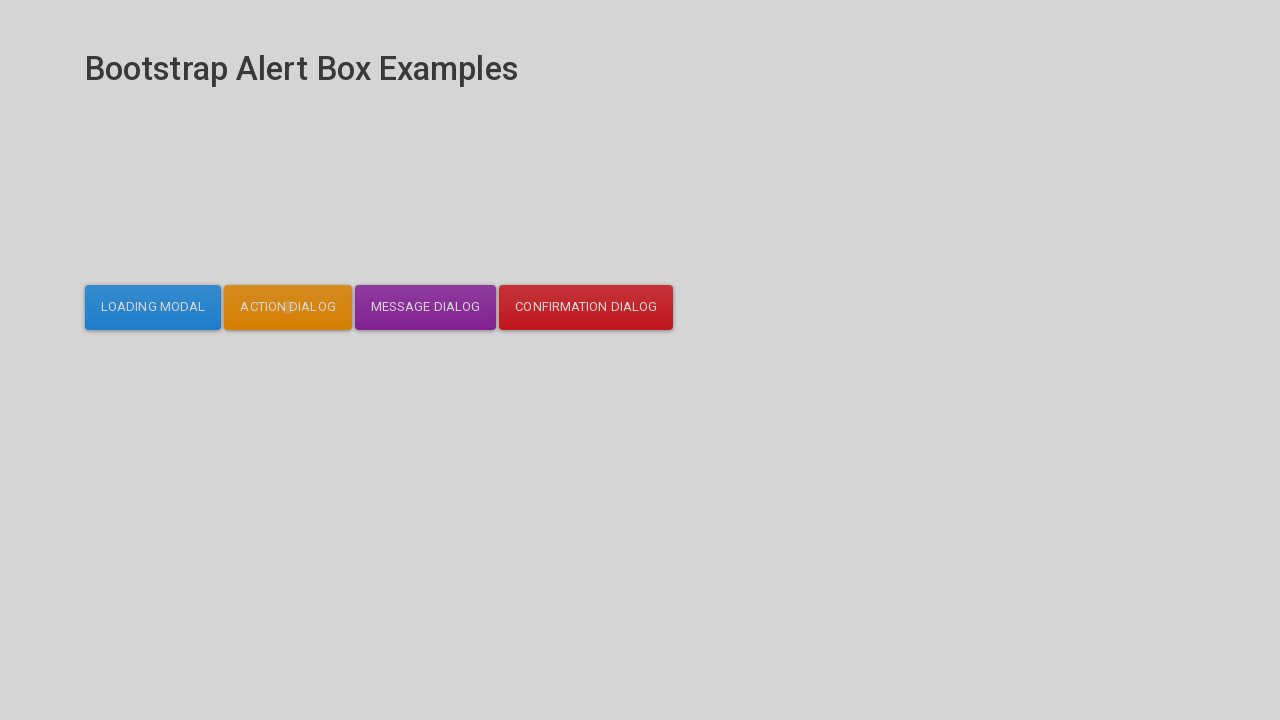

Modal dialog appeared with body visible
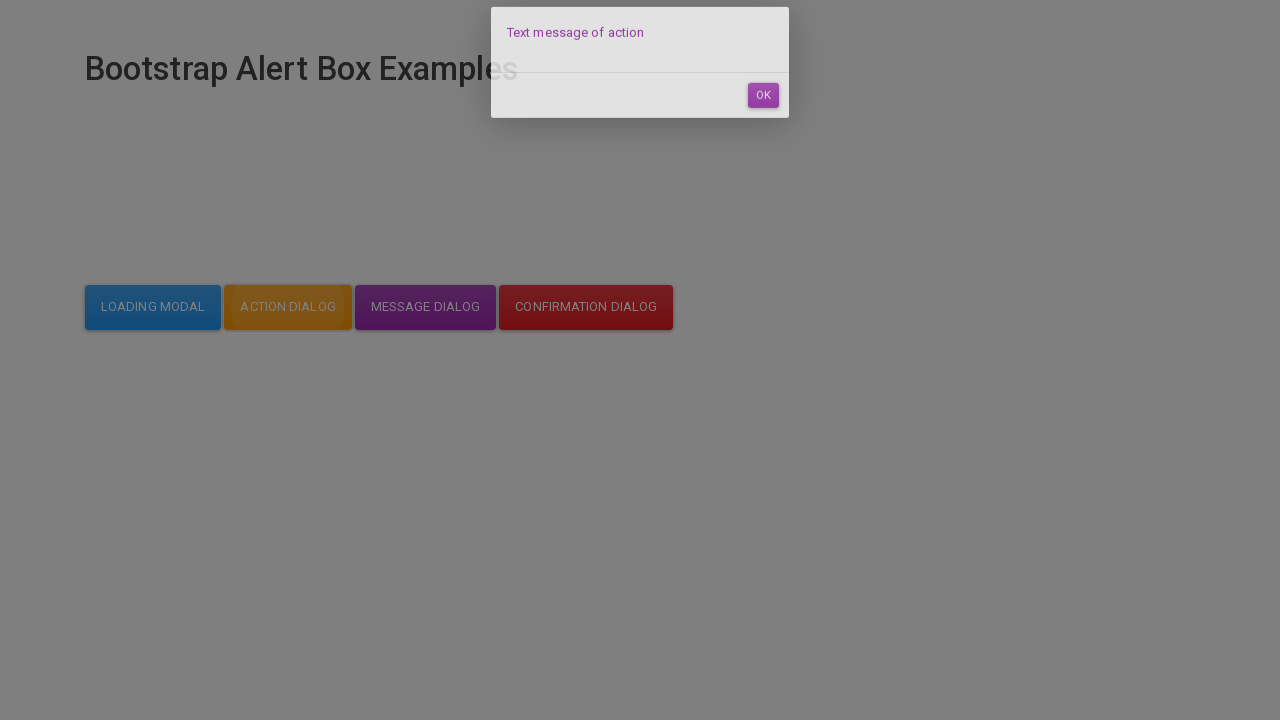

Clicked OK button in the modal dialog at (763, 117) on #dialog-mycodemyway-action
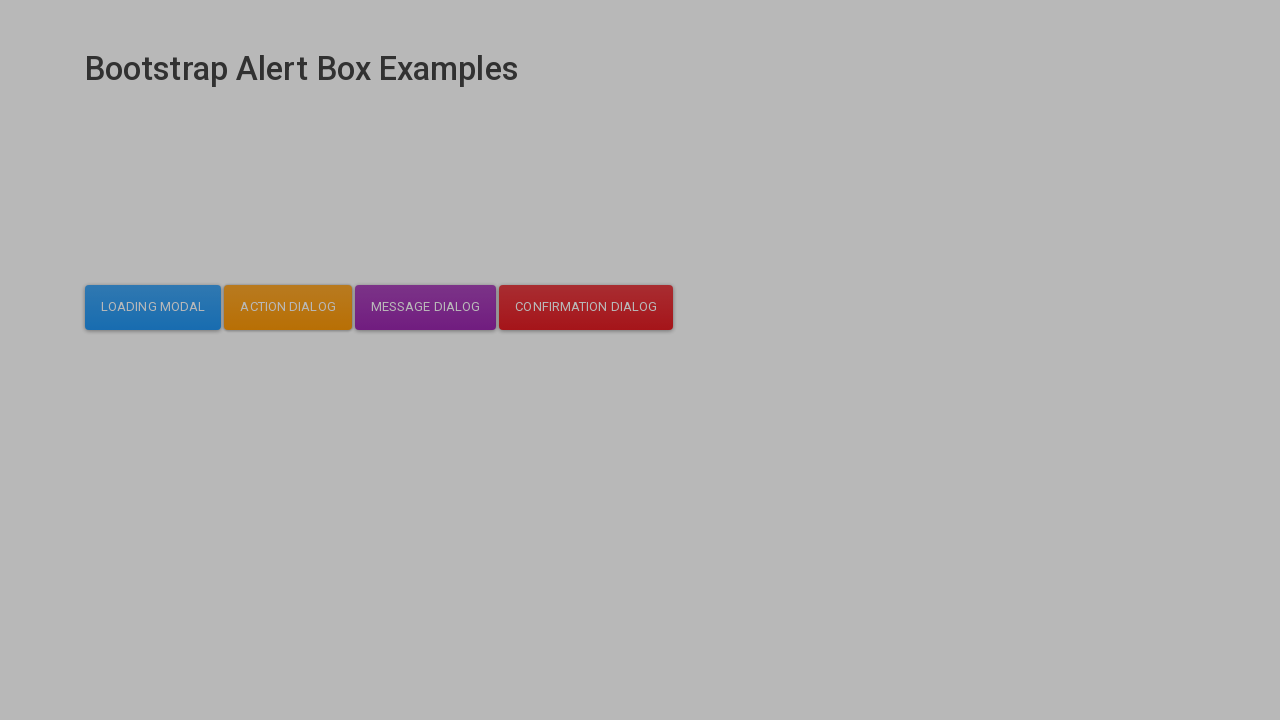

Set up browser alert handler to accept any dialogs
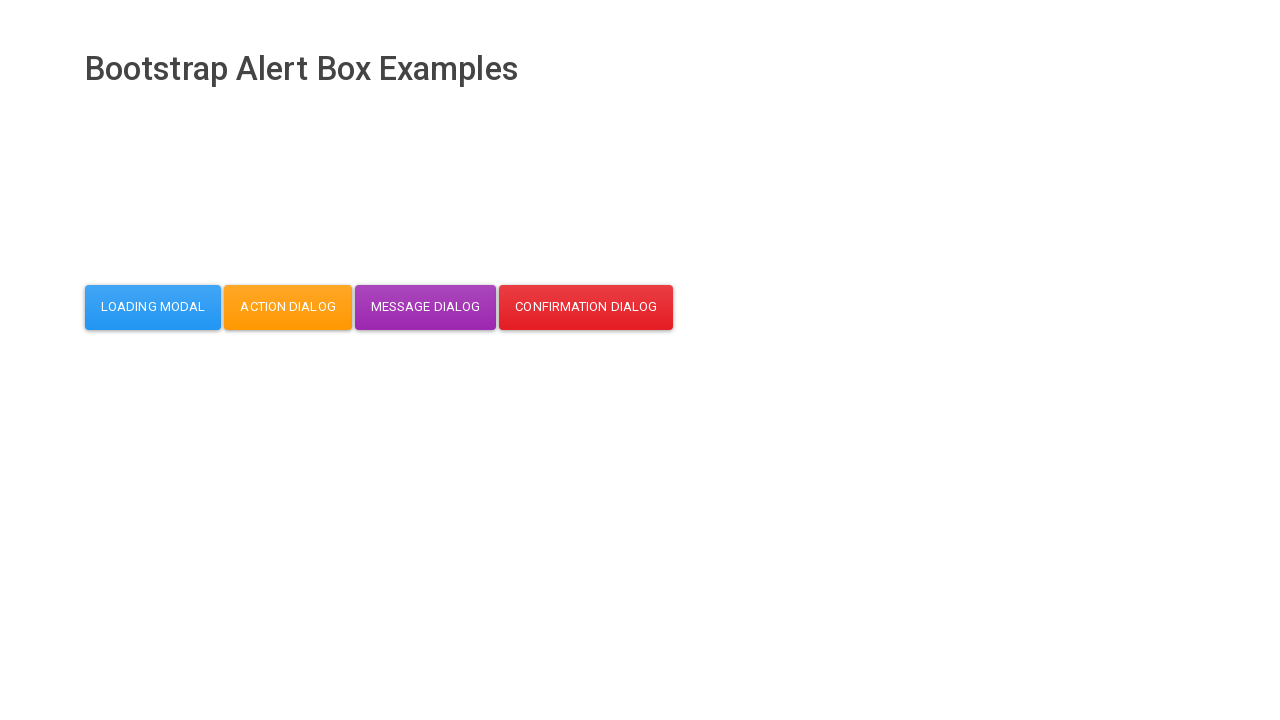

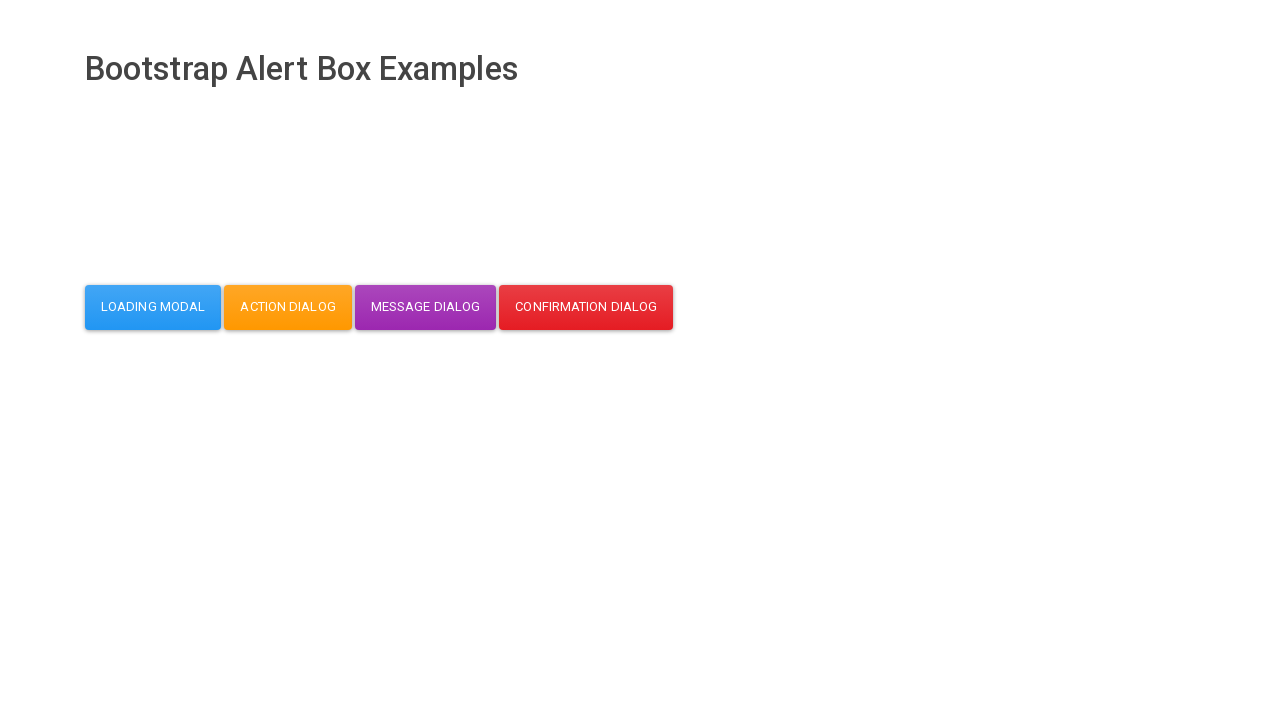